Tests adding a new customer in the bank manager panel by filling out first name, last name, and post code, then verifying the alert confirmation appears.

Starting URL: https://www.globalsqa.com/angularJs-protractor/BankingProject/#/login

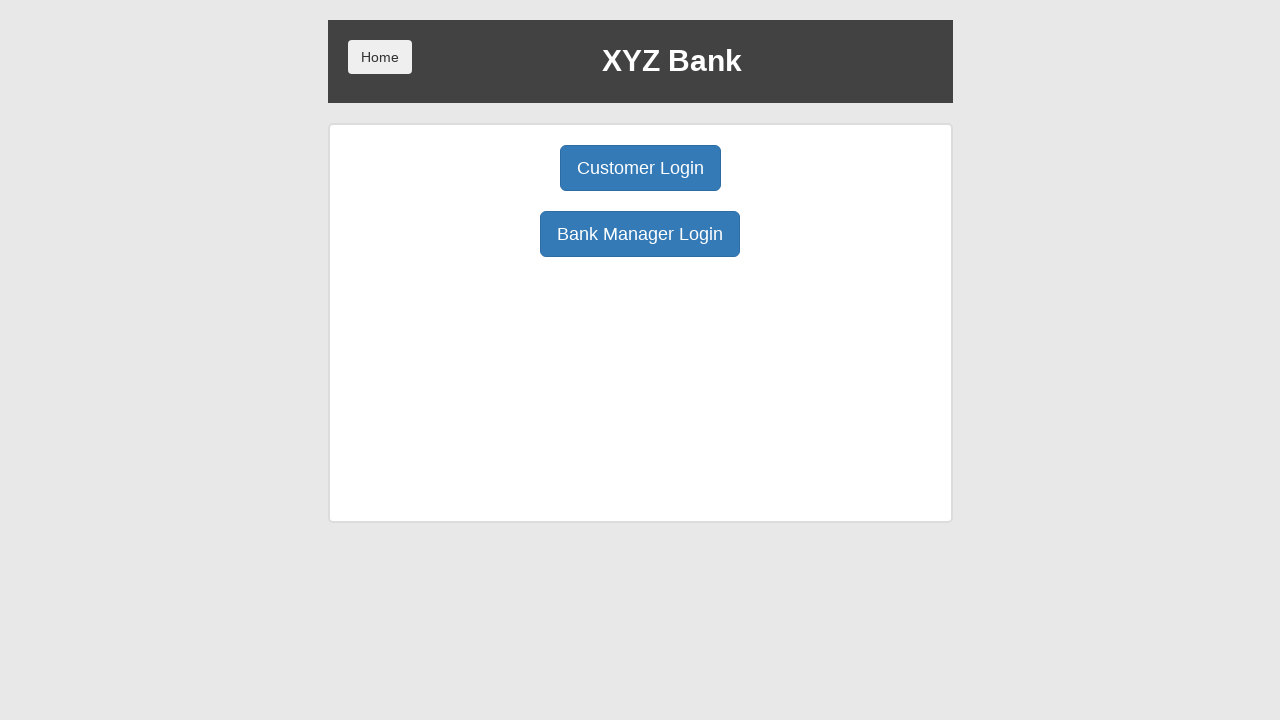

Clicked Manager Login button at (640, 234) on xpath=/html/body/div/div/div[2]/div/div[1]/div[2]/button
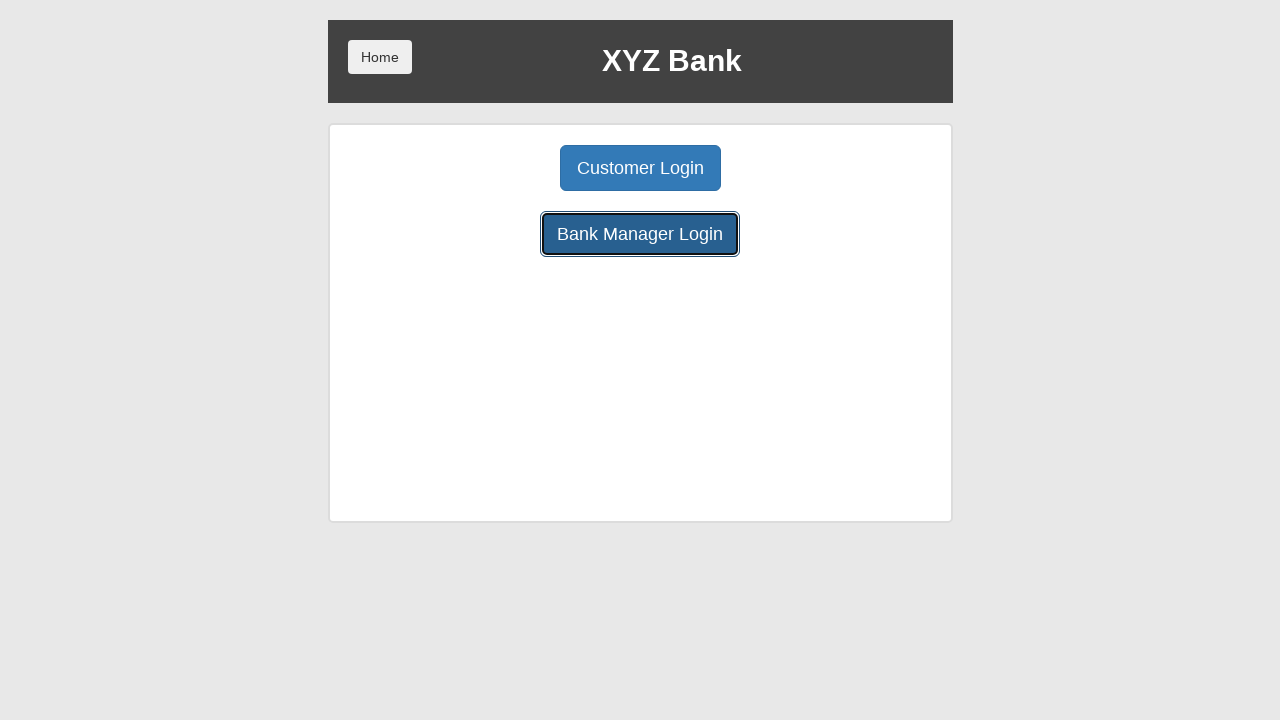

Clicked Add Customer button at (502, 168) on xpath=/html/body/div/div/div[2]/div/div[1]/button[1]
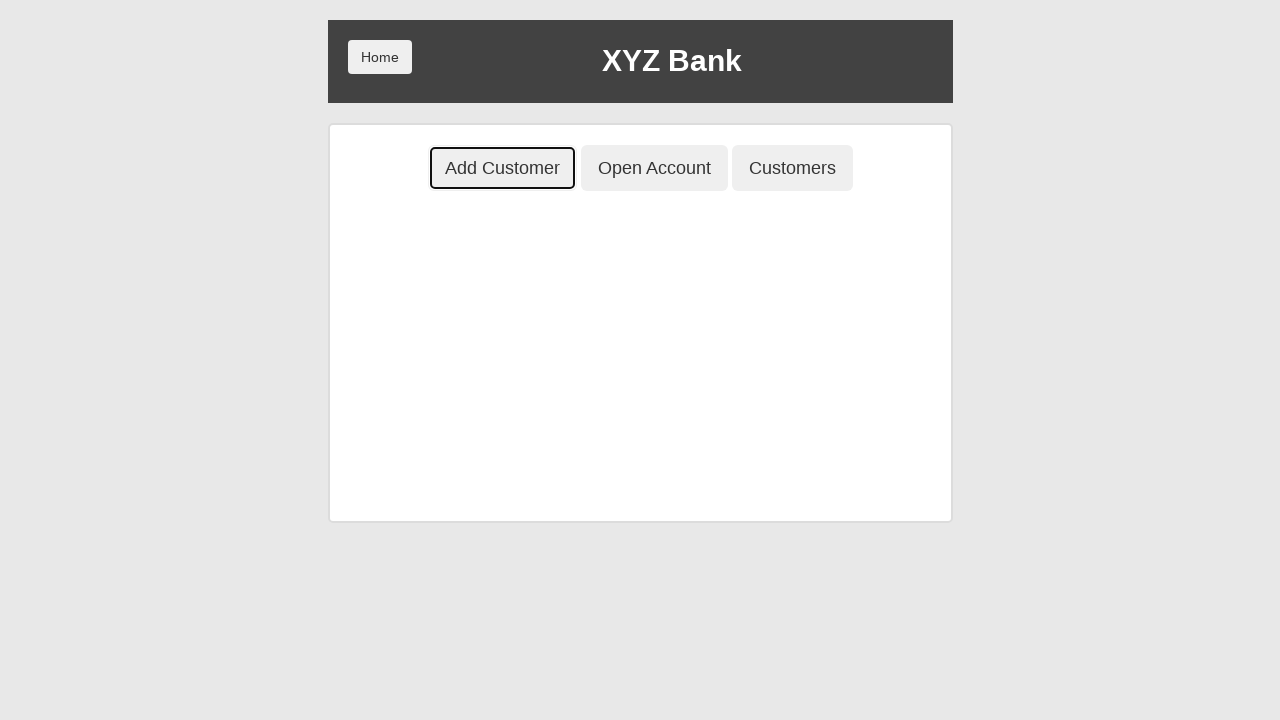

Filled first name field with 'Marcus' on xpath=/html/body/div/div/div[2]/div/div[2]/div/div/form/div[1]/input
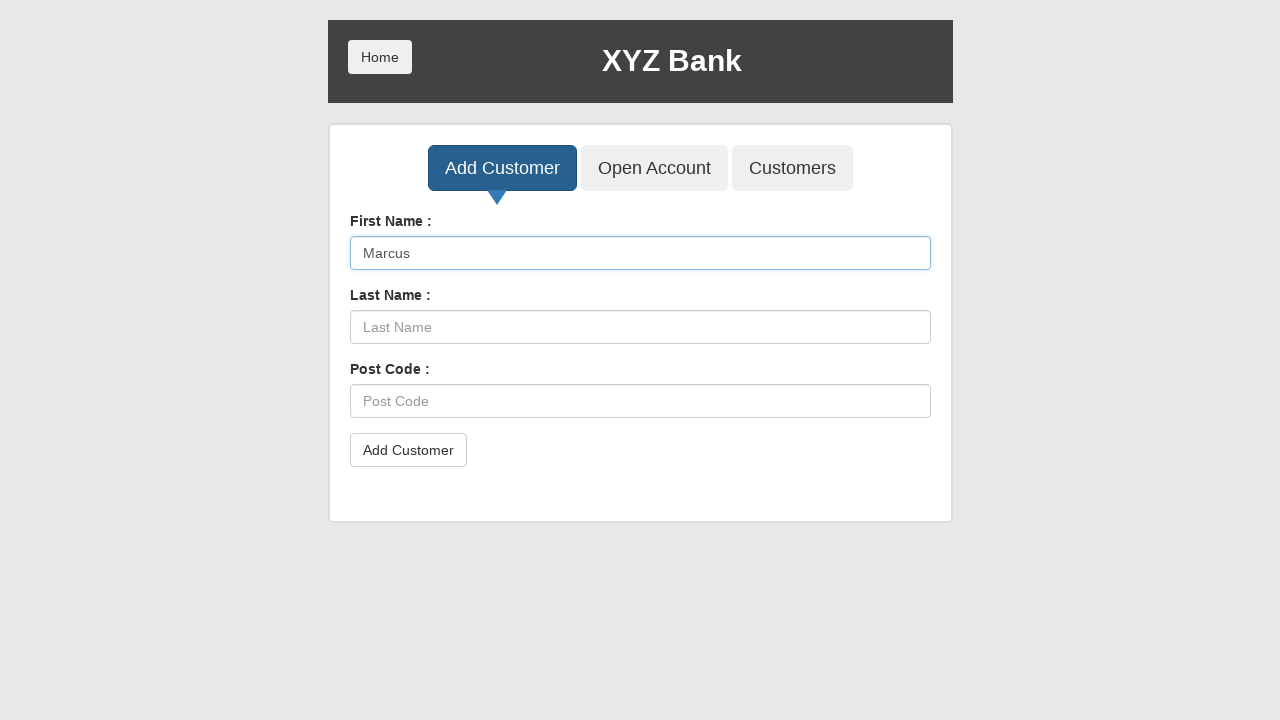

Filled last name field with 'Johnson' on xpath=/html/body/div/div/div[2]/div/div[2]/div/div/form/div[2]/input
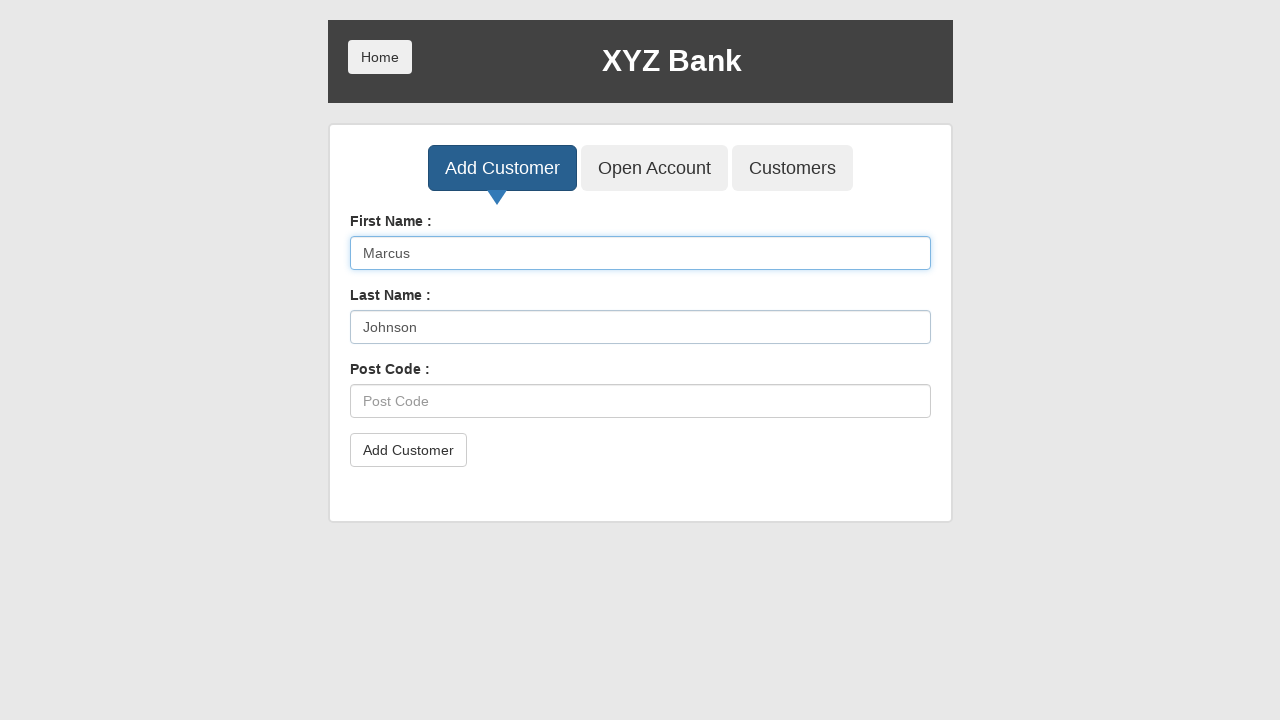

Filled post code field with '78432' on xpath=/html/body/div/div/div[2]/div/div[2]/div/div/form/div[3]/input
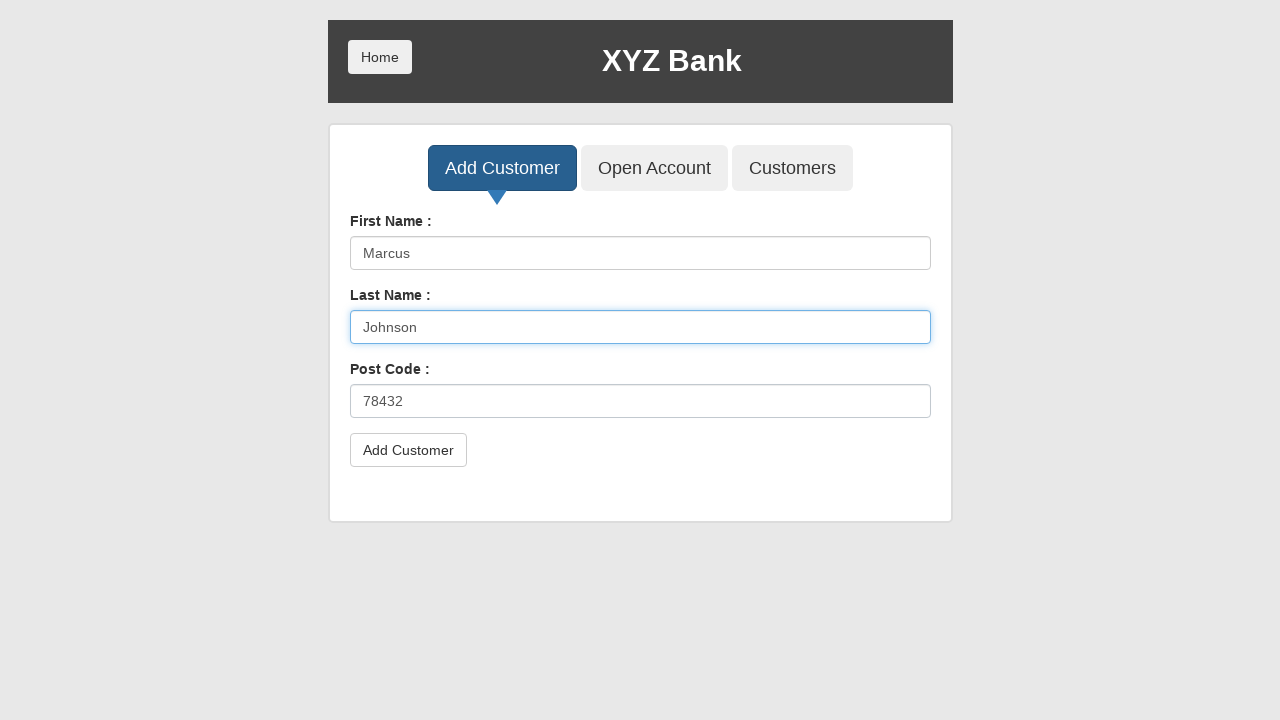

Clicked submit button to add customer at (408, 450) on xpath=/html/body/div/div/div[2]/div/div[2]/div/div/form/button
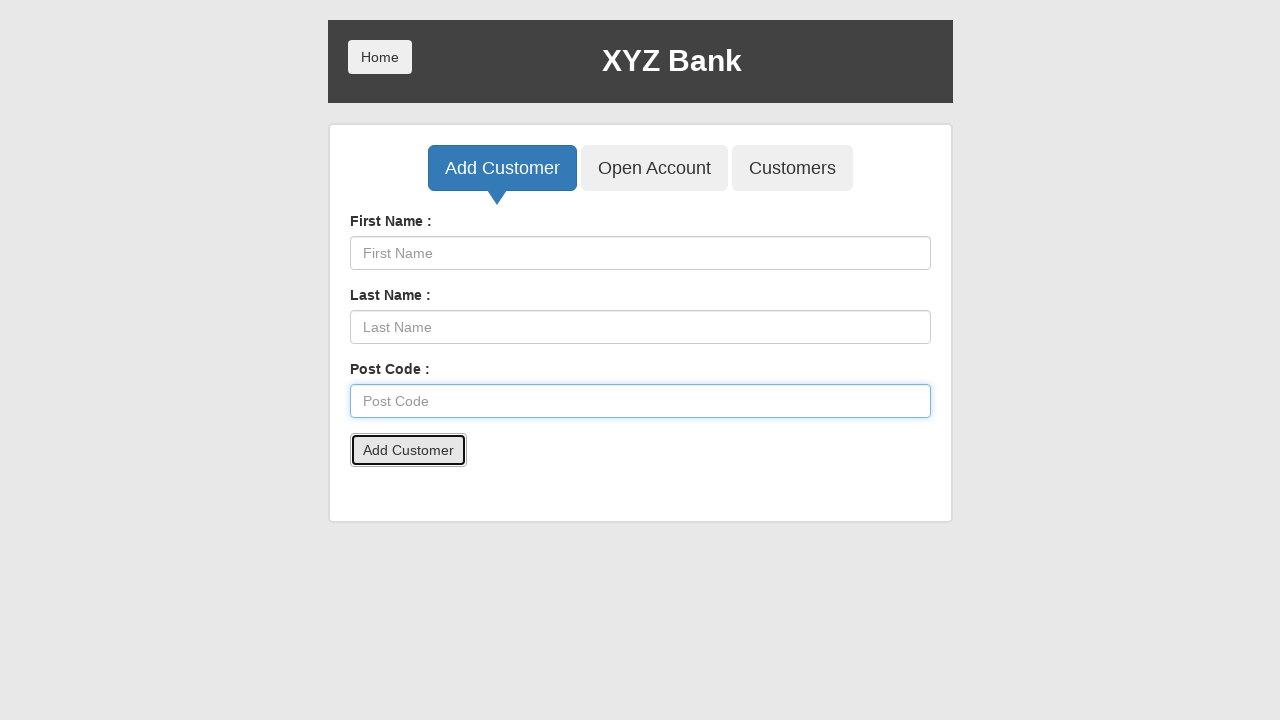

Alert confirmation accepted
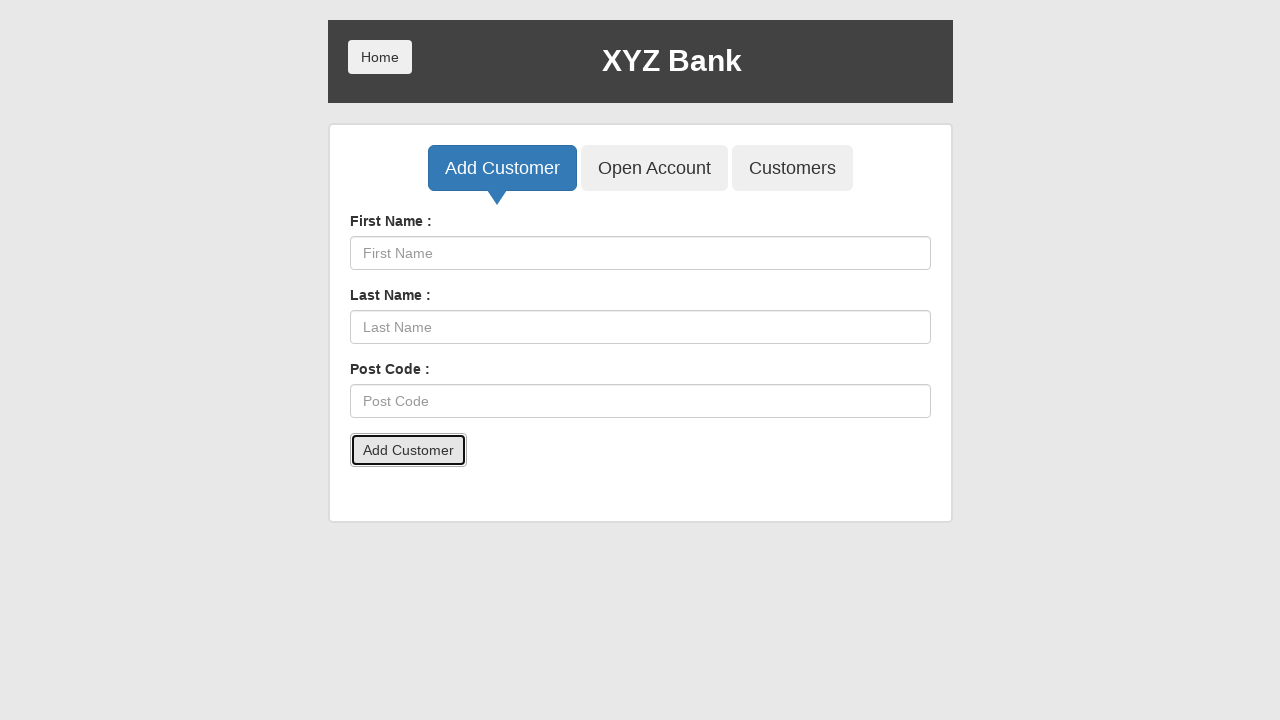

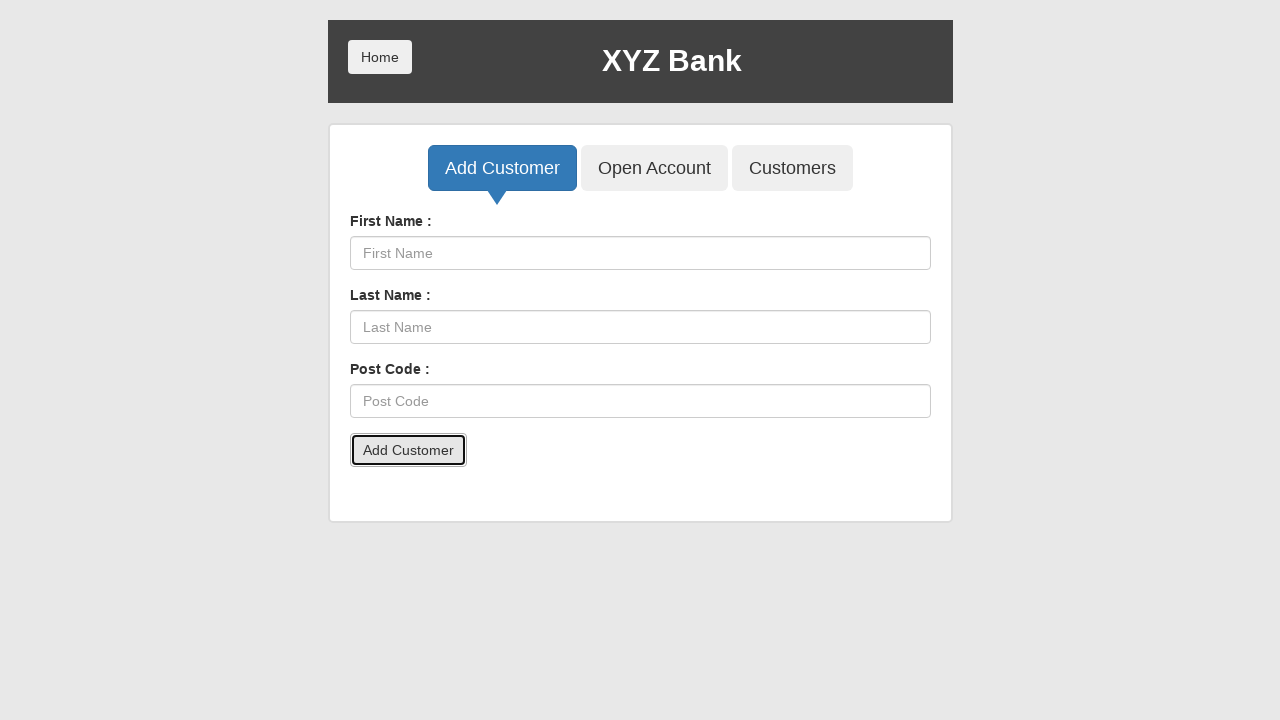